Tests JavaScript Alert interaction by clicking a button to trigger an alert, accepting it, and verifying the result text displays success message.

Starting URL: https://the-internet.herokuapp.com/javascript_alerts

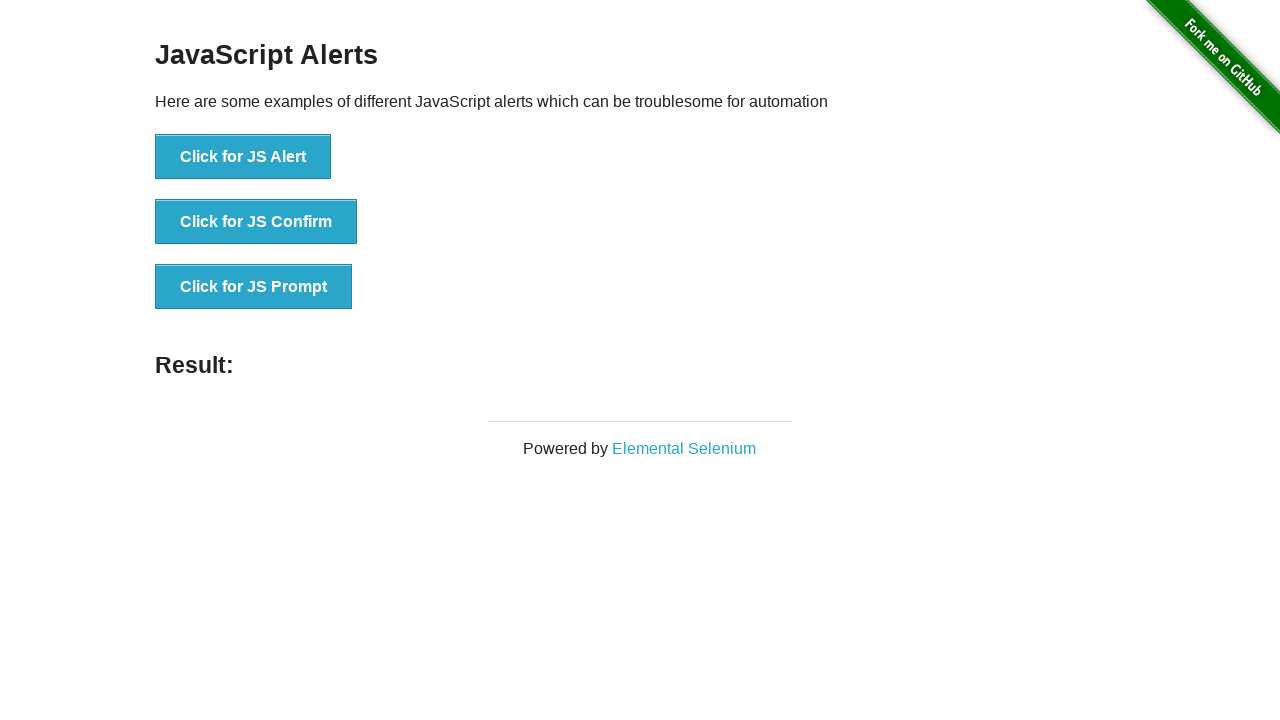

Waited for page to load and h3 heading appeared
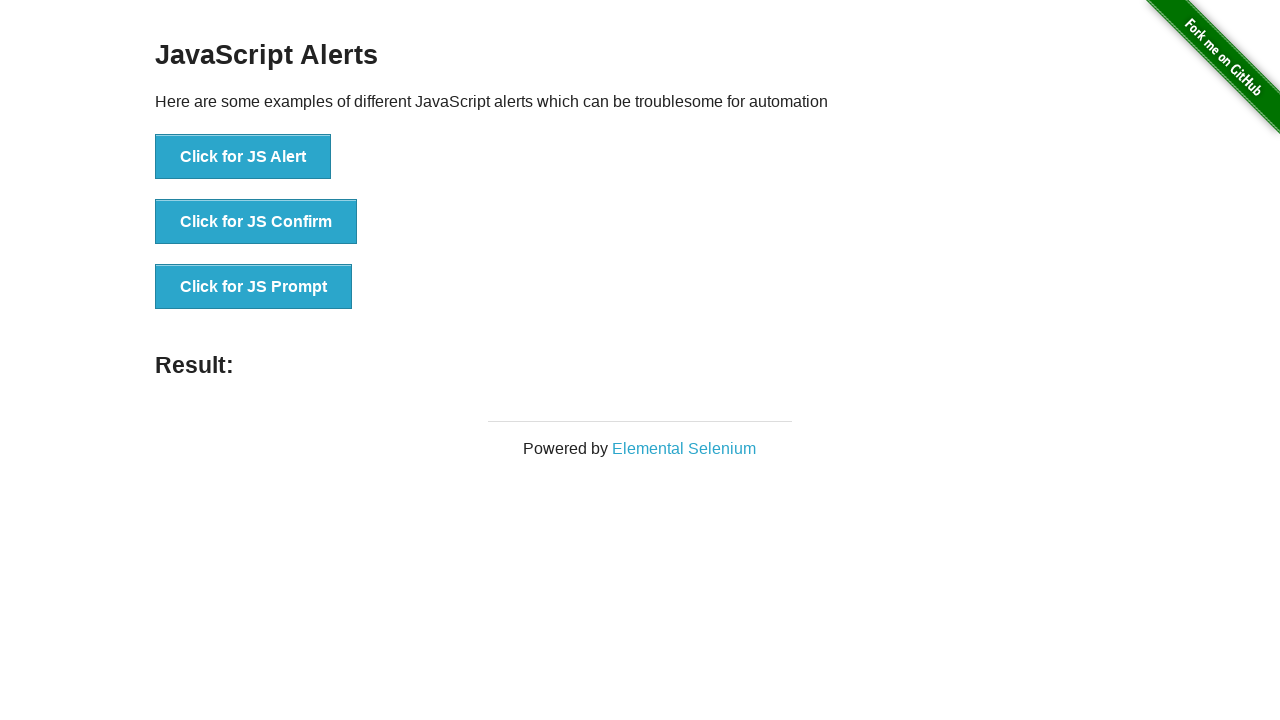

Verified page heading is 'JavaScript Alerts'
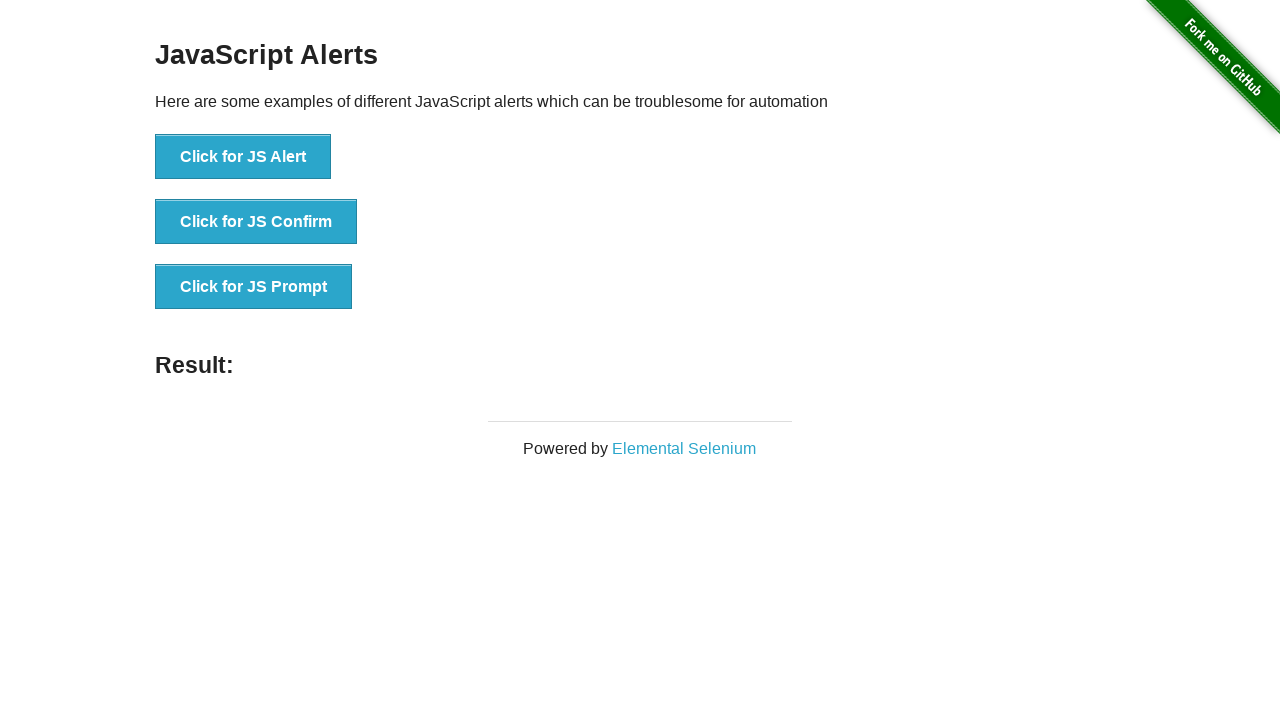

Set up dialog handler to accept alerts
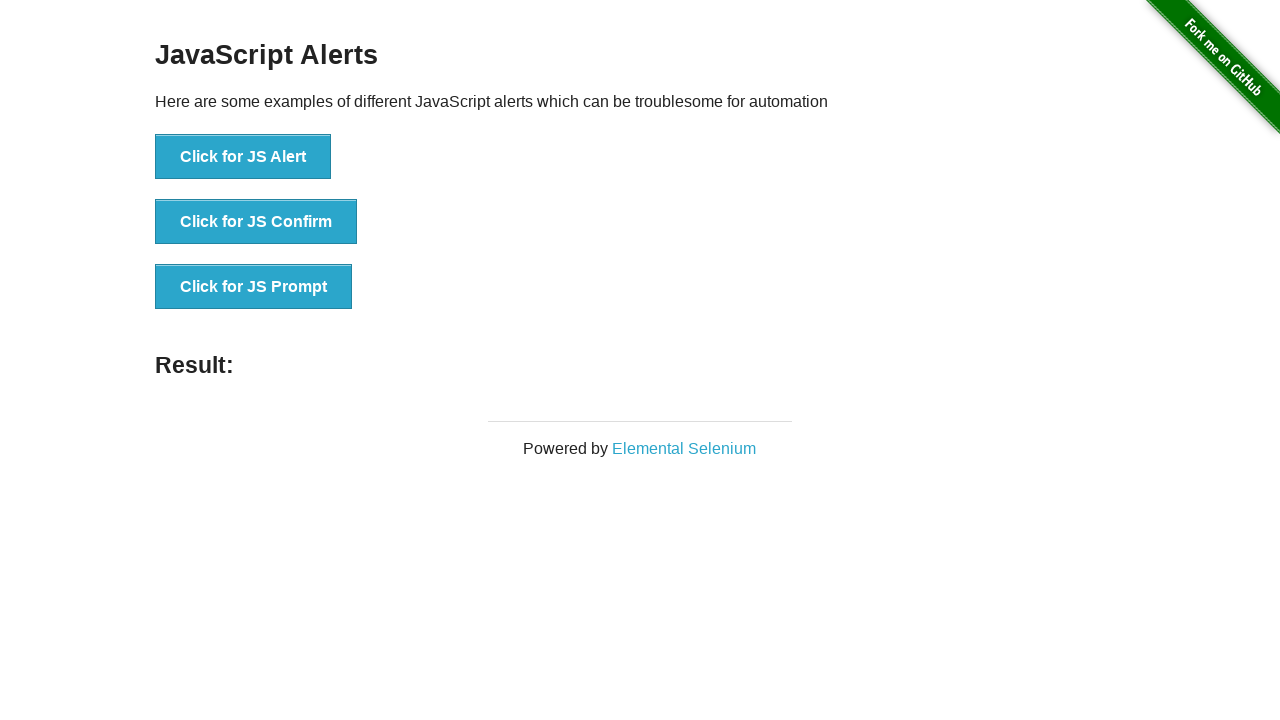

Clicked the JavaScript Alert button to trigger alert at (243, 157) on button[onclick='jsAlert()']
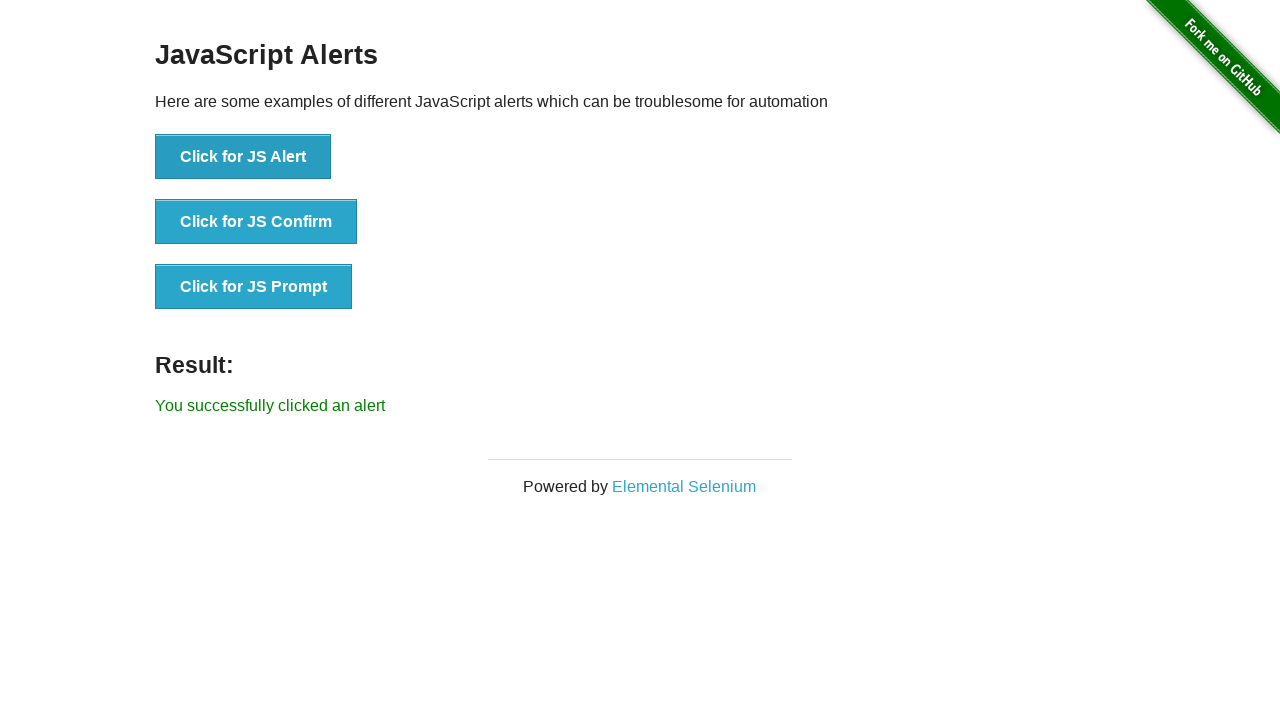

Alert was accepted and result text appeared with success message
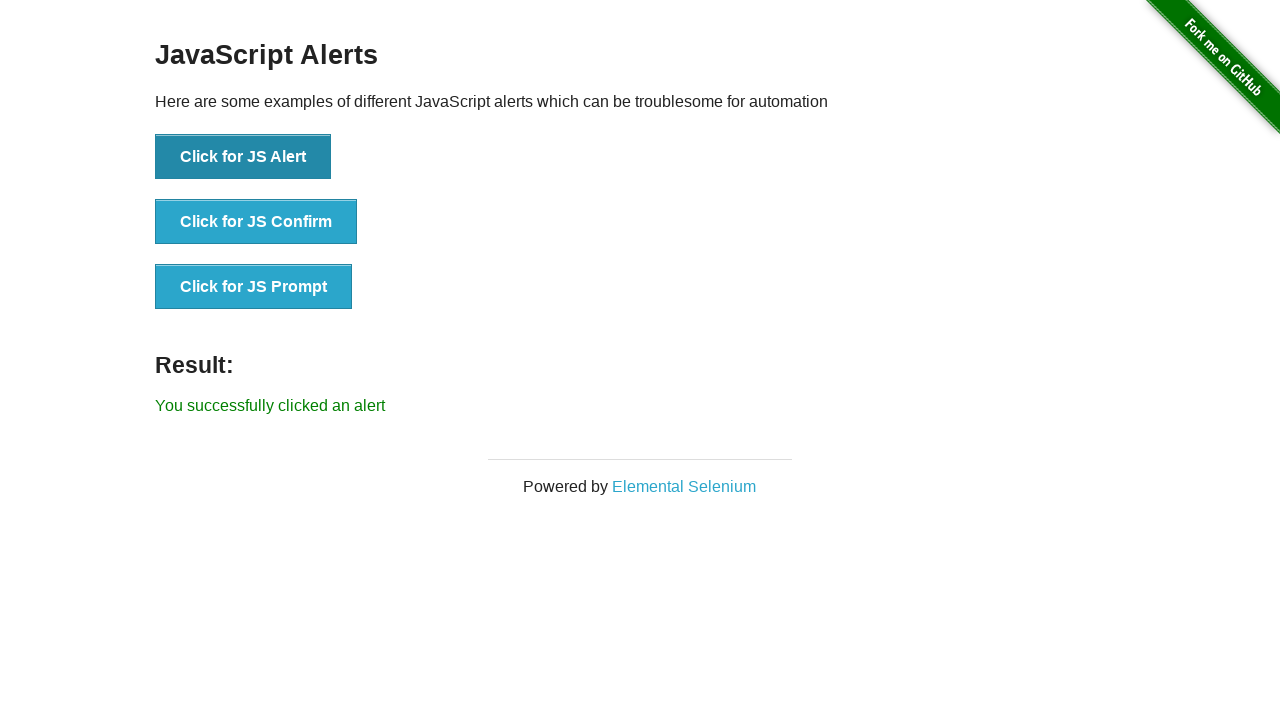

Retrieved result text from page
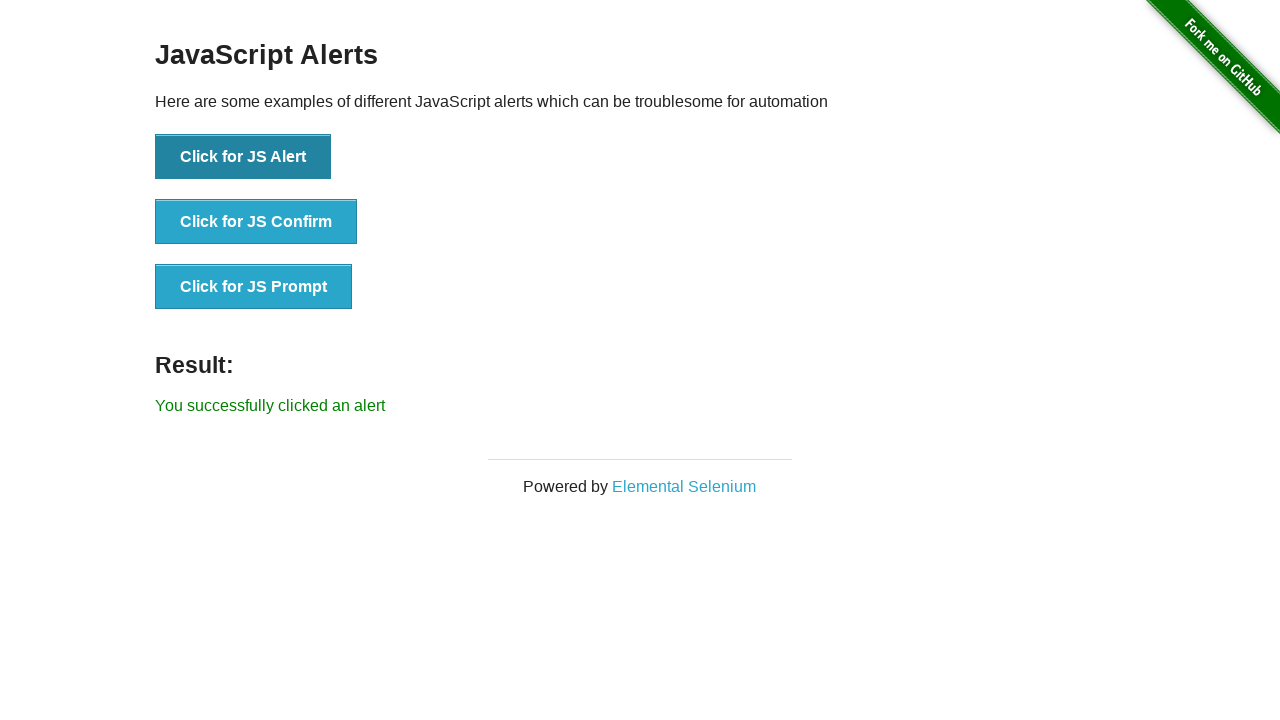

Verified result text matches 'You successfully clicked an alert'
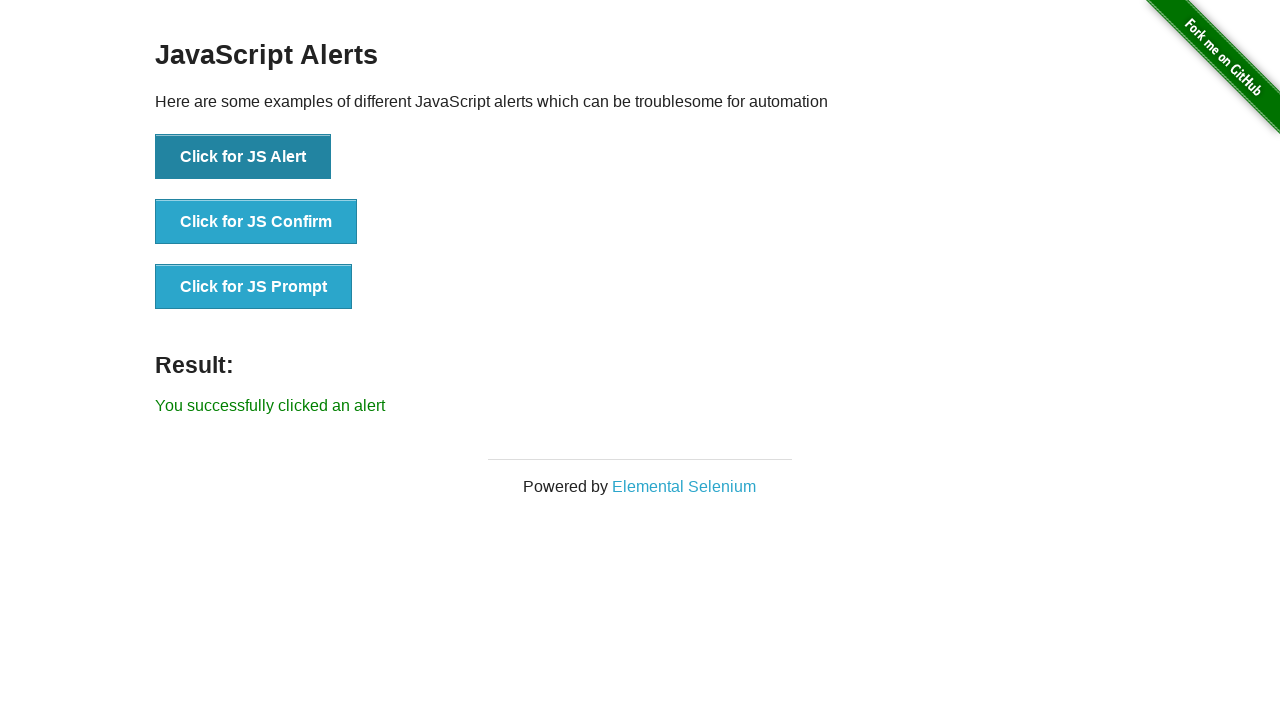

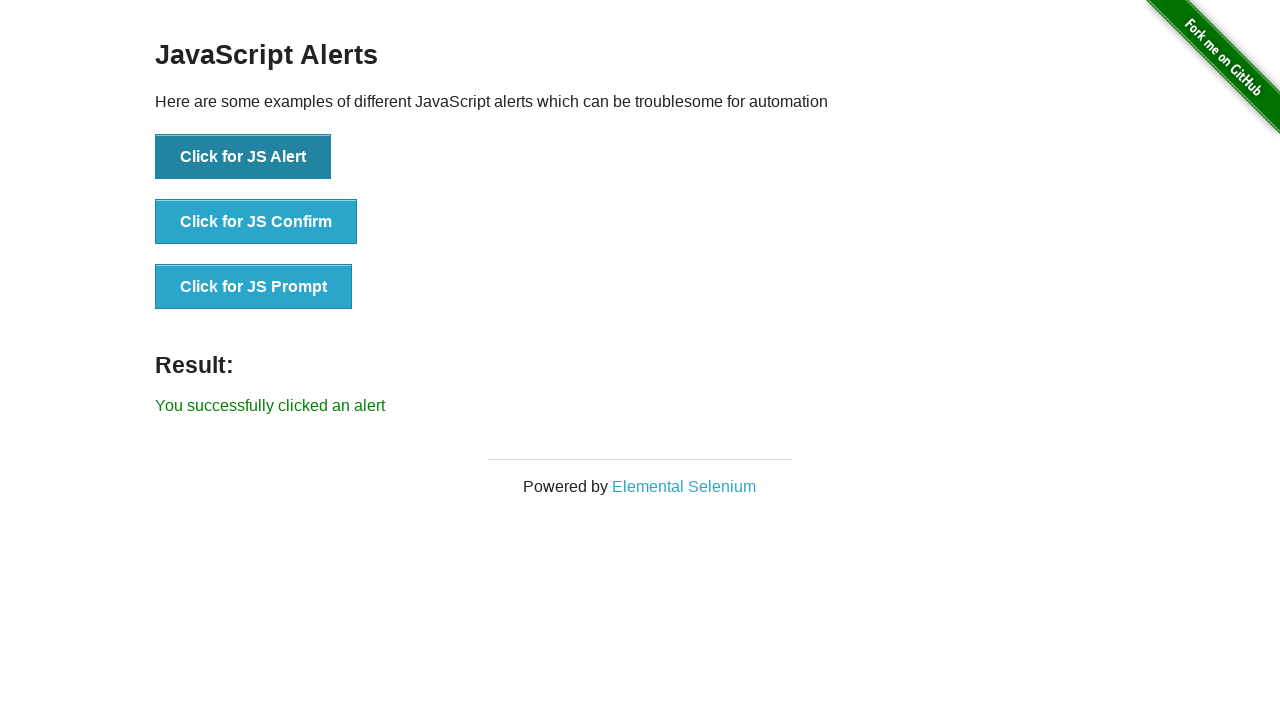